Tests that edits are saved when the input loses focus (blur)

Starting URL: https://demo.playwright.dev/todomvc

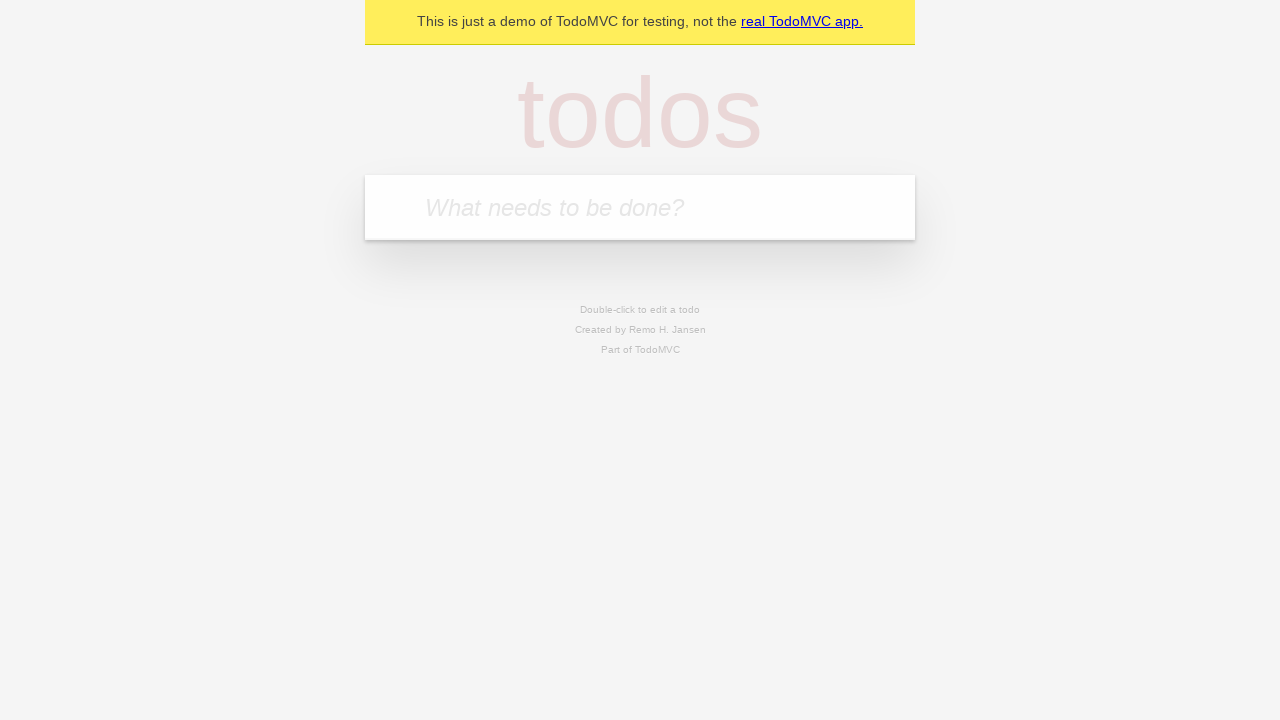

Filled input field with first todo 'buy some cheese' on internal:attr=[placeholder="What needs to be done?"i]
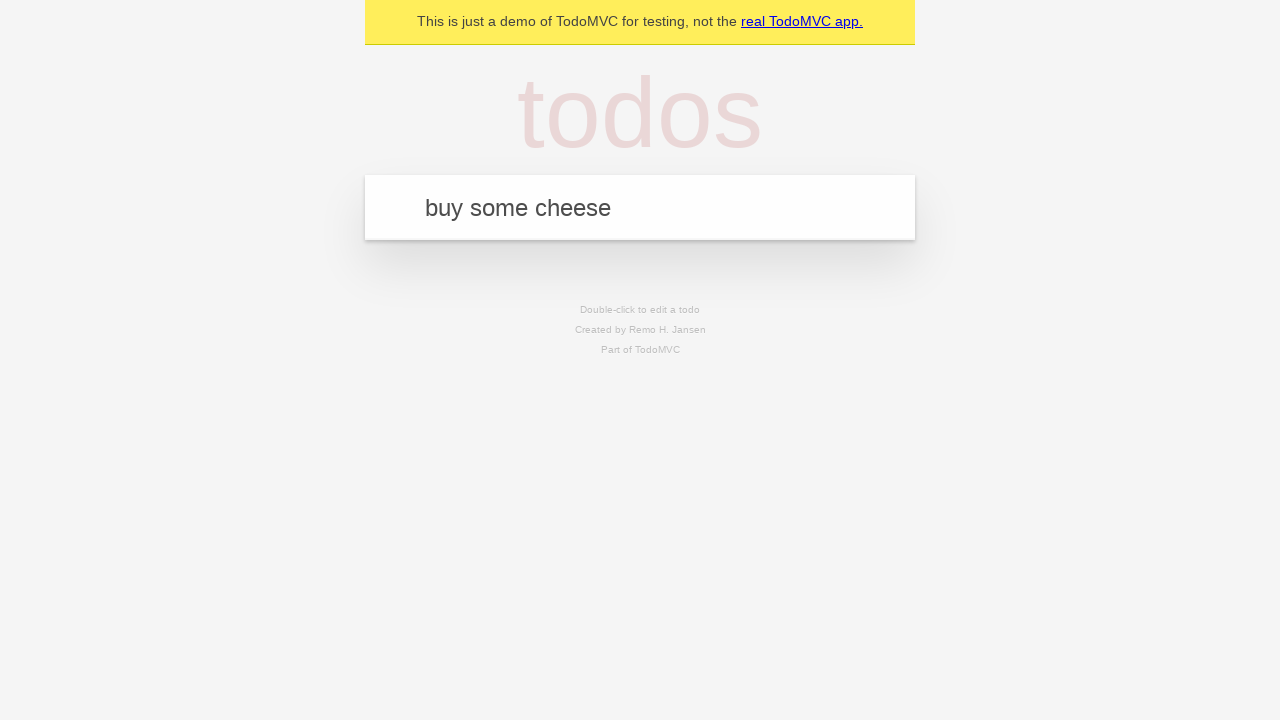

Pressed Enter to add first todo on internal:attr=[placeholder="What needs to be done?"i]
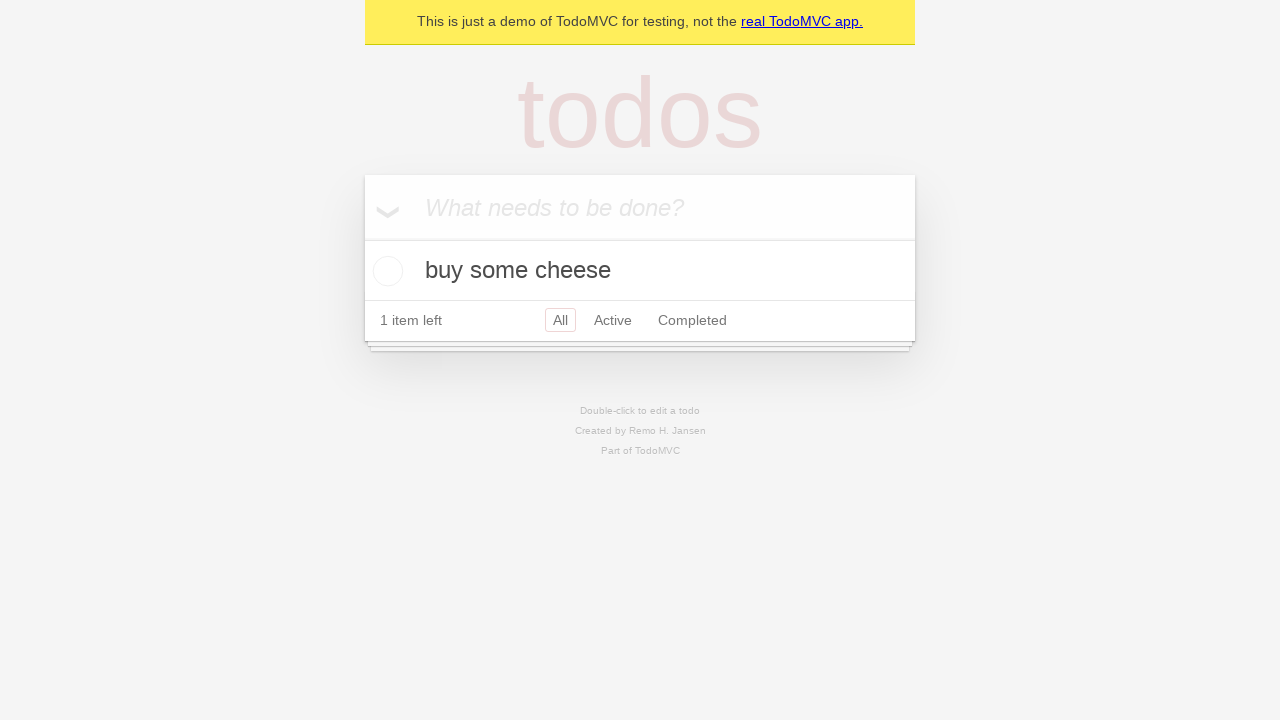

Filled input field with second todo 'feed the cat' on internal:attr=[placeholder="What needs to be done?"i]
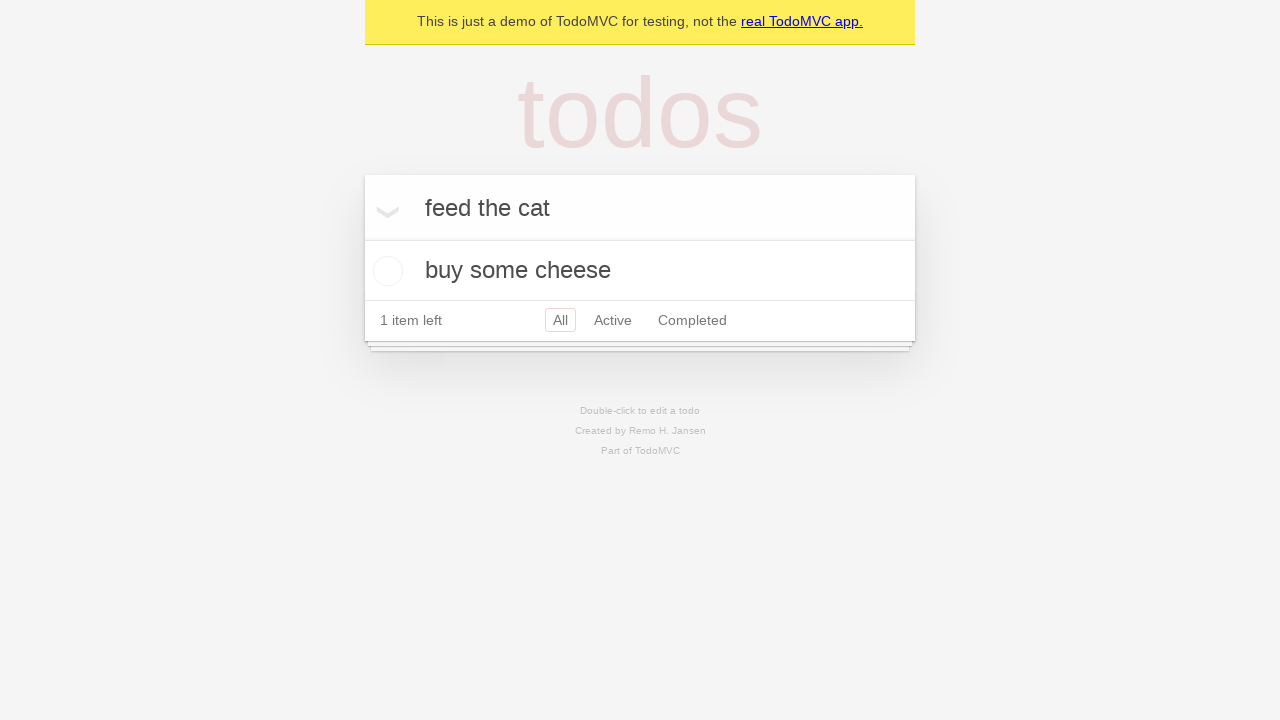

Pressed Enter to add second todo on internal:attr=[placeholder="What needs to be done?"i]
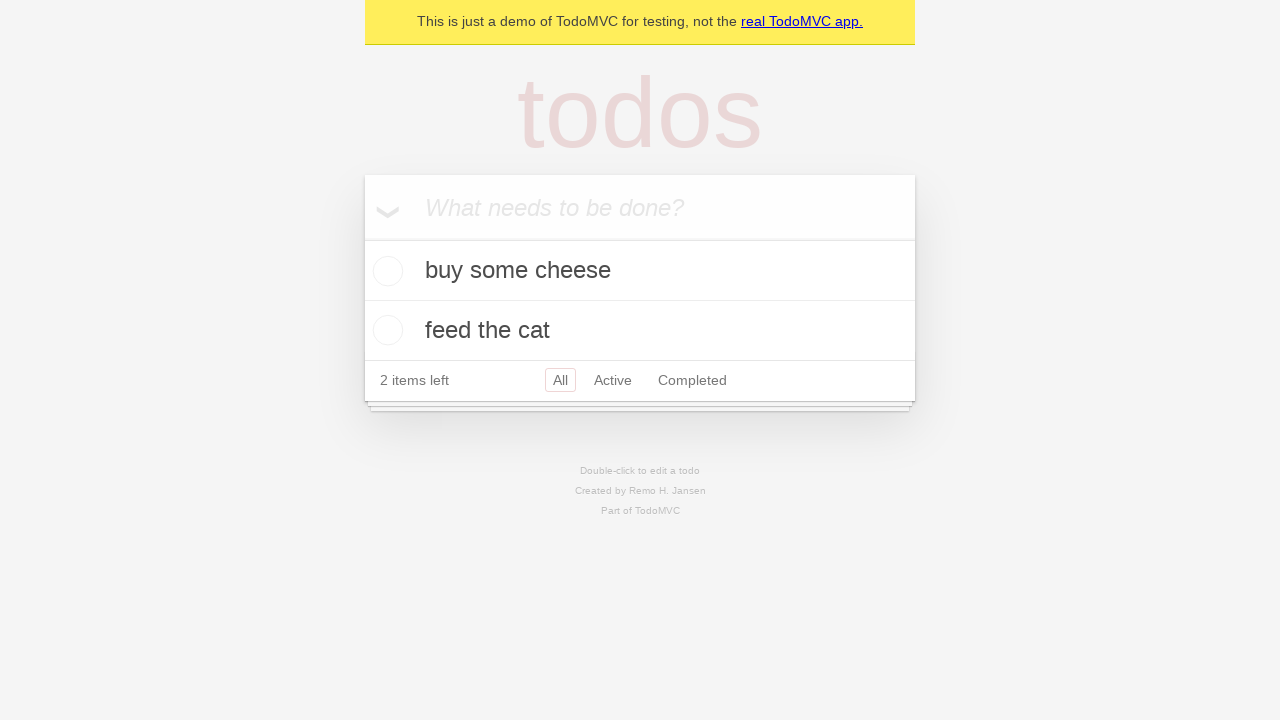

Filled input field with third todo 'book a doctors appointment' on internal:attr=[placeholder="What needs to be done?"i]
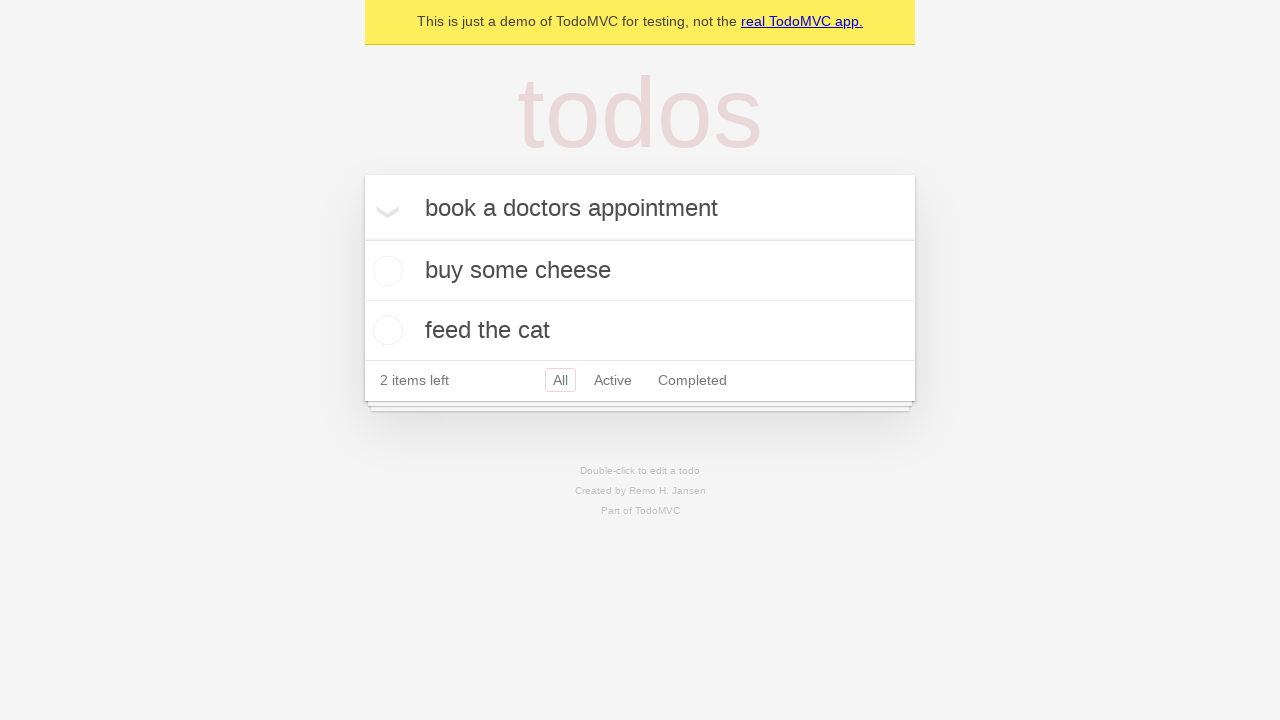

Pressed Enter to add third todo on internal:attr=[placeholder="What needs to be done?"i]
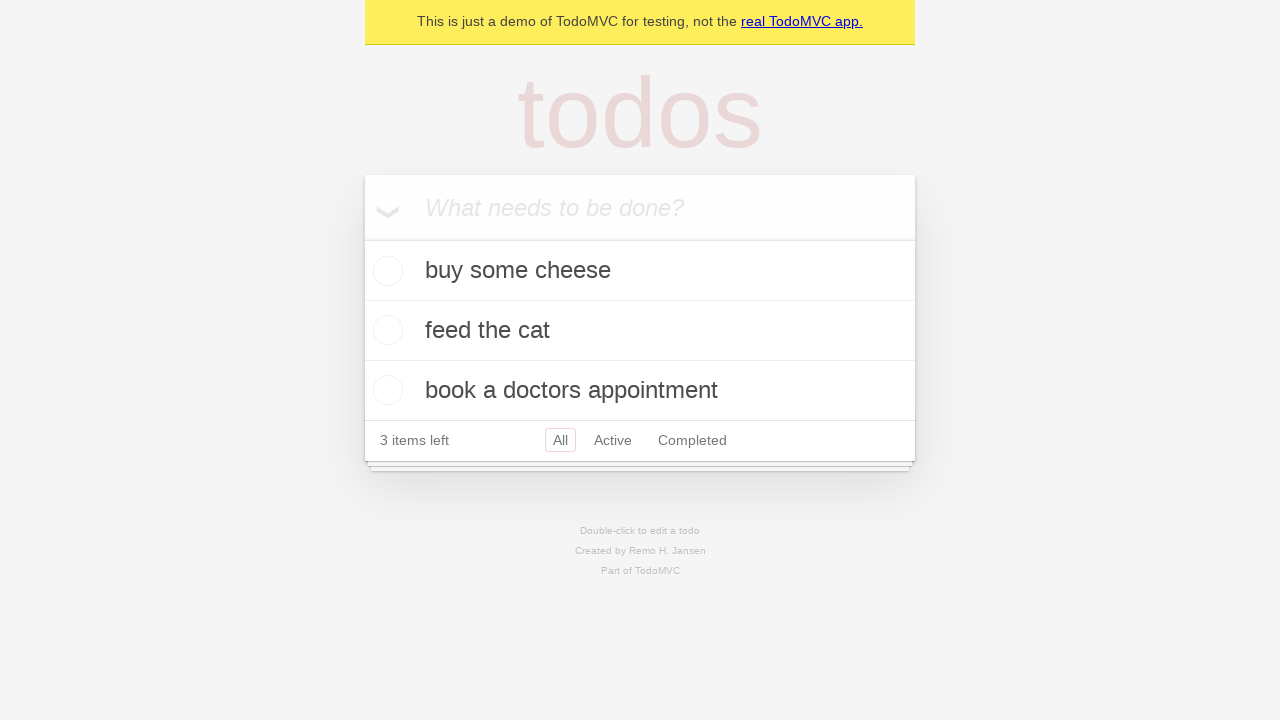

Double-clicked second todo to enter edit mode at (640, 331) on [data-testid='todo-item'] >> nth=1
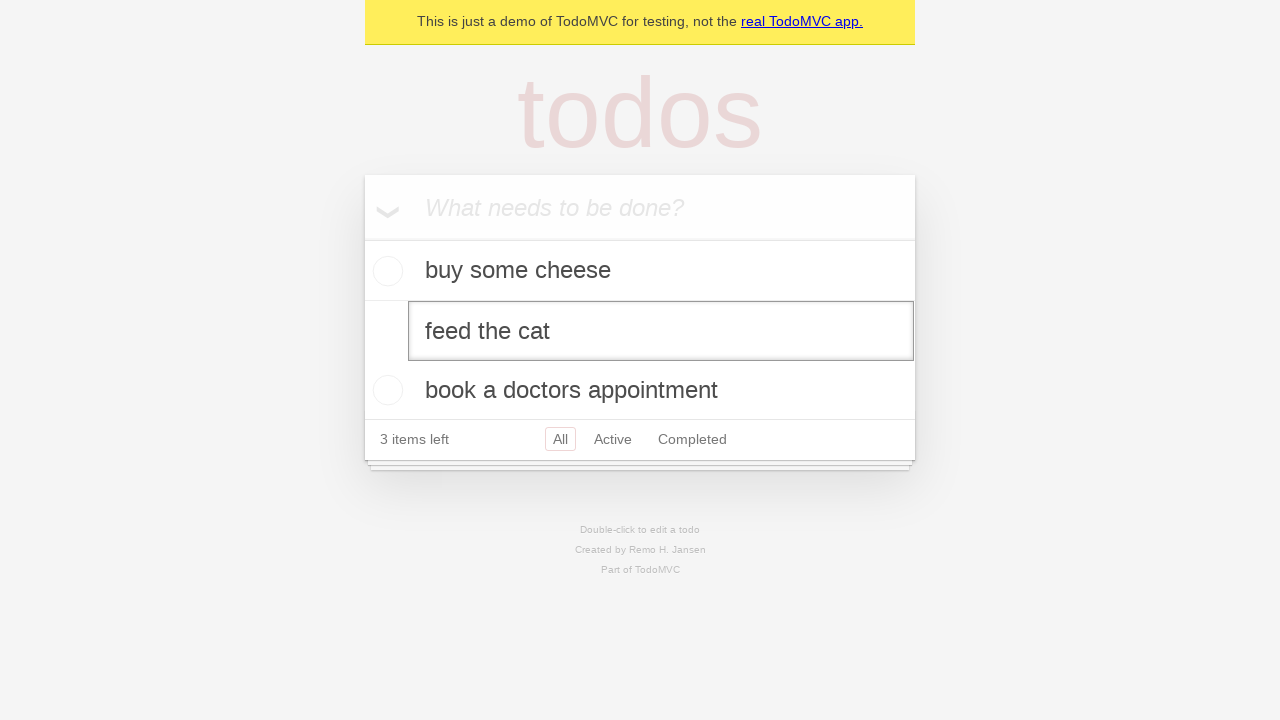

Filled edit textbox with new todo text 'buy some sausages' on [data-testid='todo-item'] >> nth=1 >> internal:role=textbox[name="Edit"i]
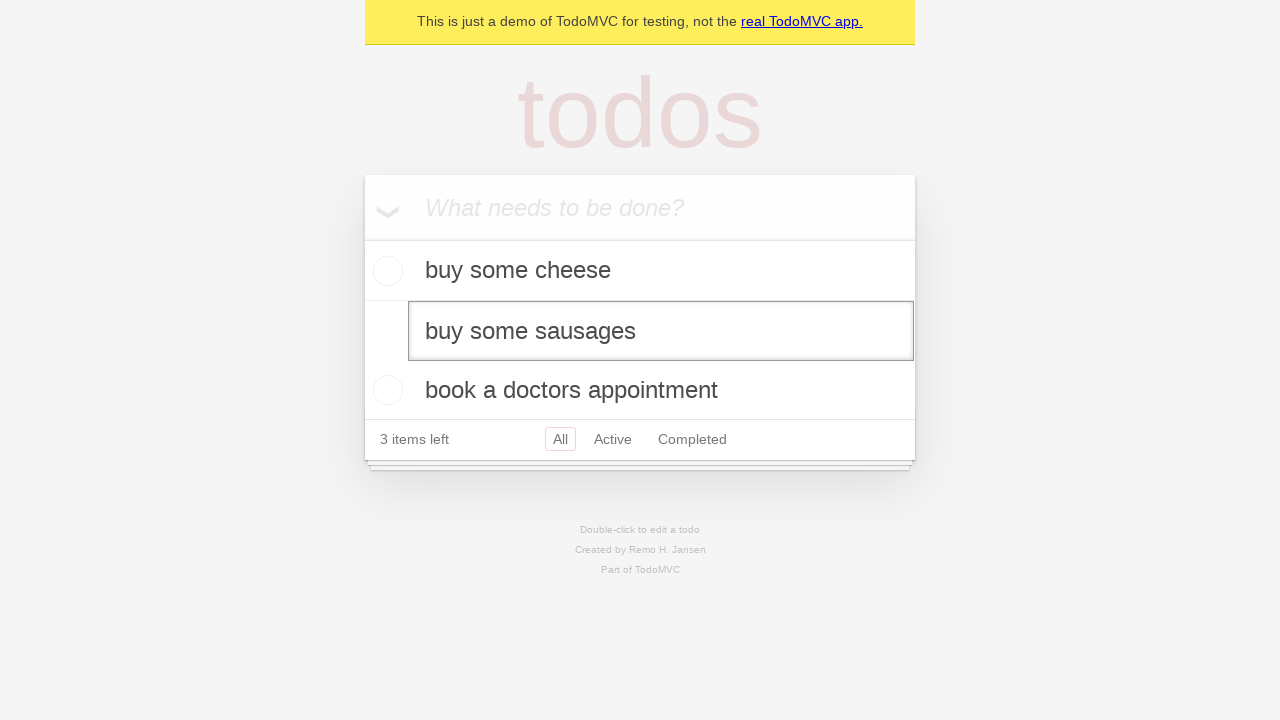

Dispatched blur event to save edited todo text
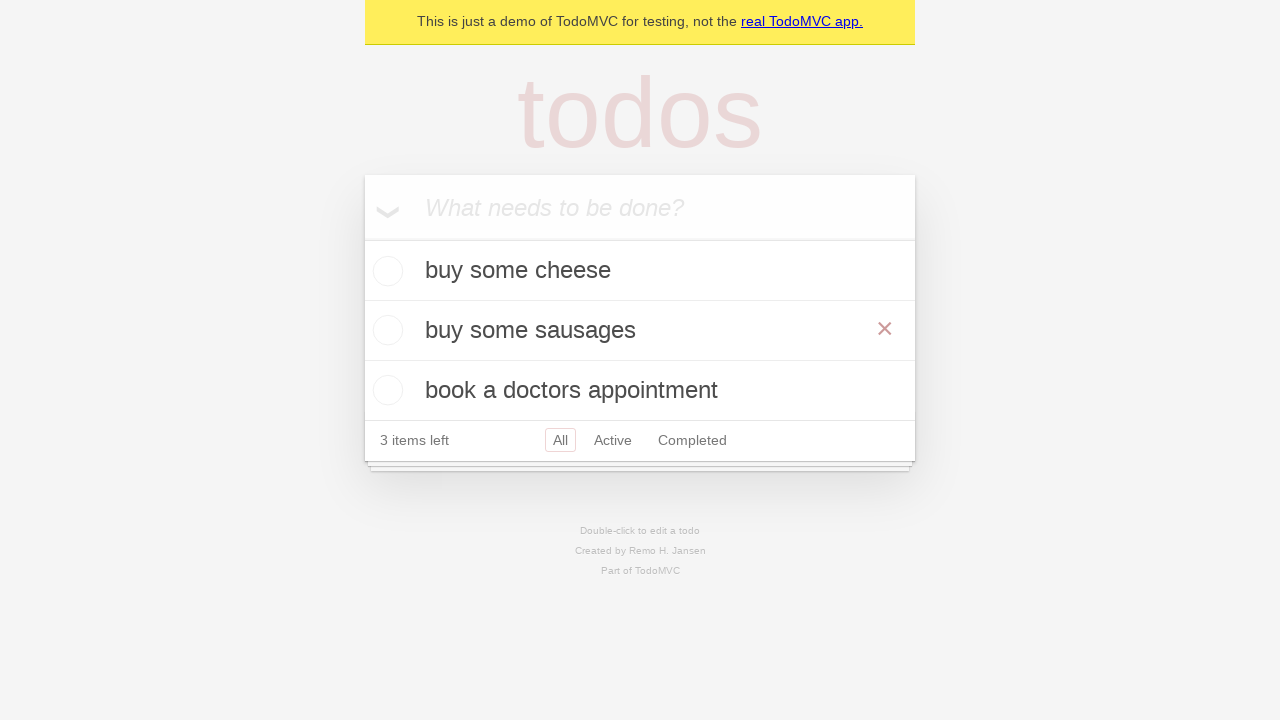

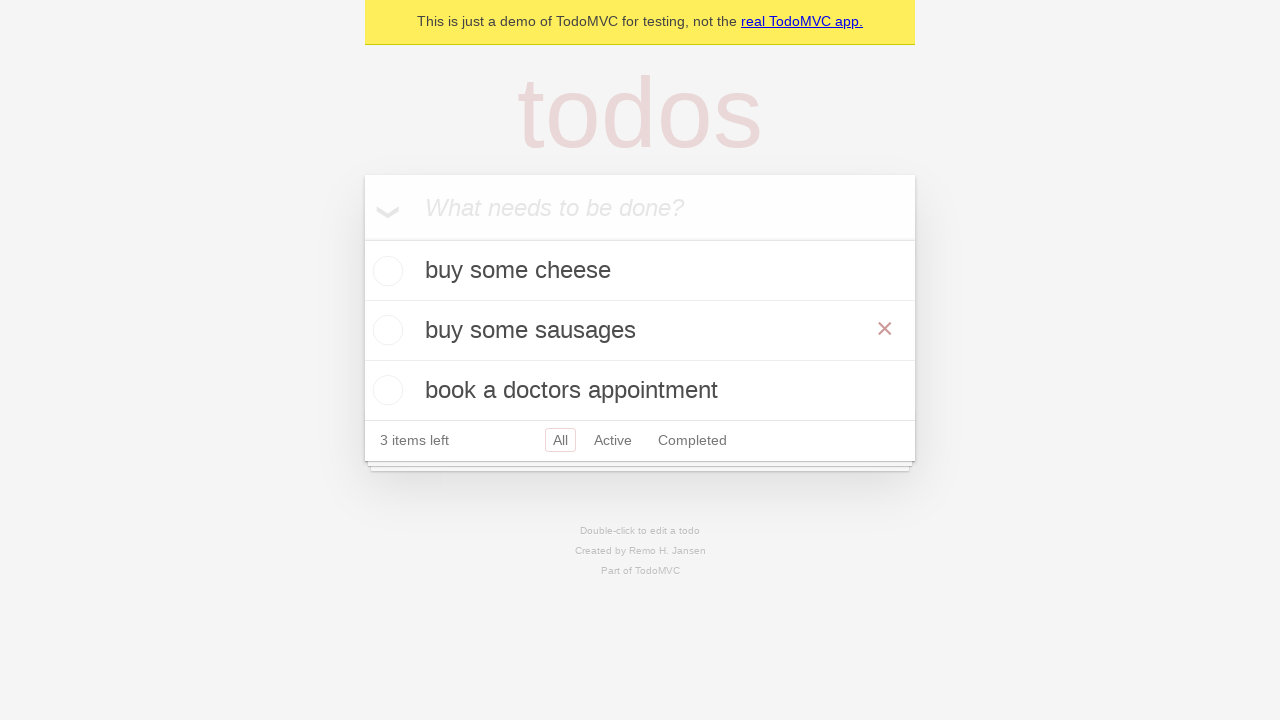